Tests scrolling functionality by scrolling to a specific element on a long webpage

Starting URL: https://usersnap.com/blog/long-scrolling-websites-tips-best-practices/

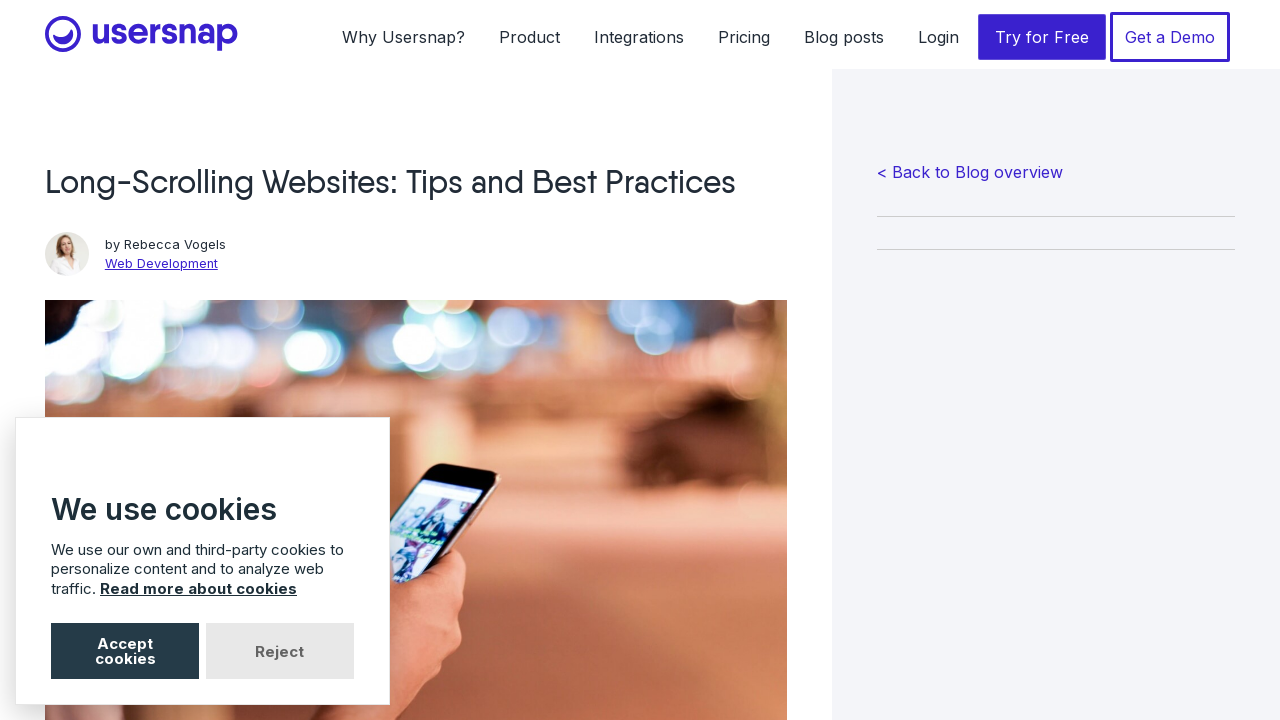

Navigated to long-scrolling webpage
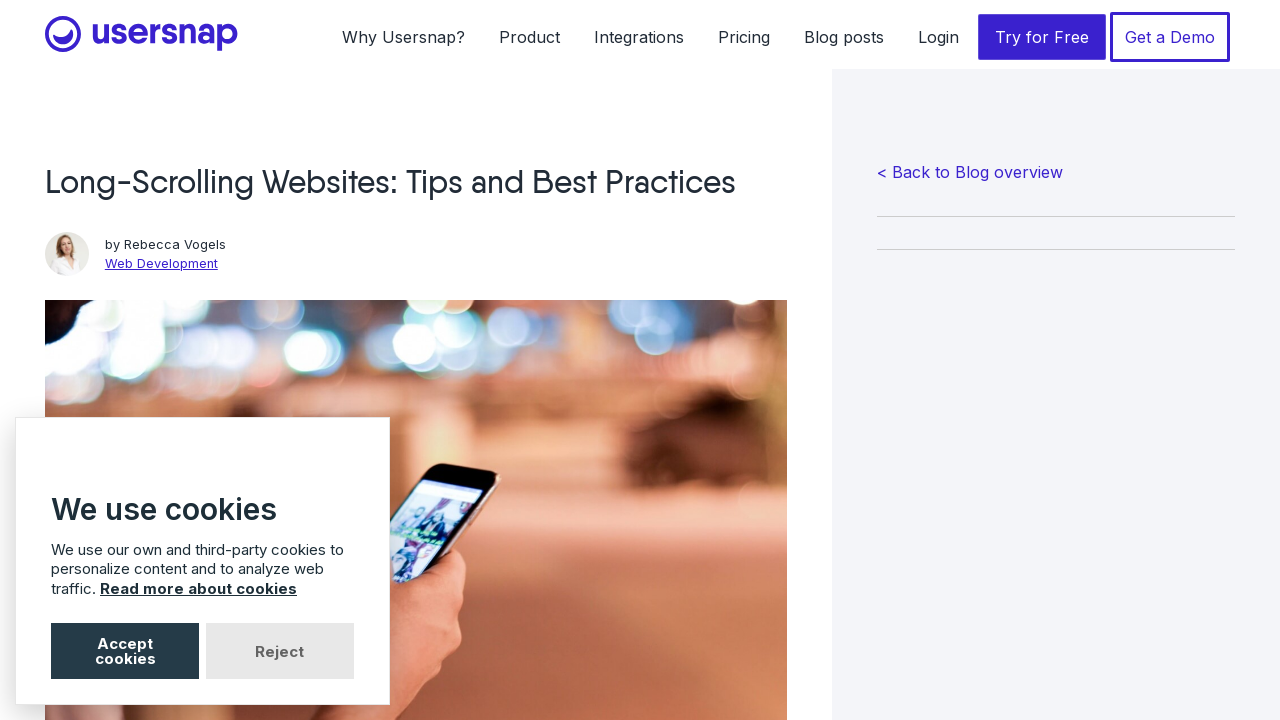

Located 'Wrapping it up.' element
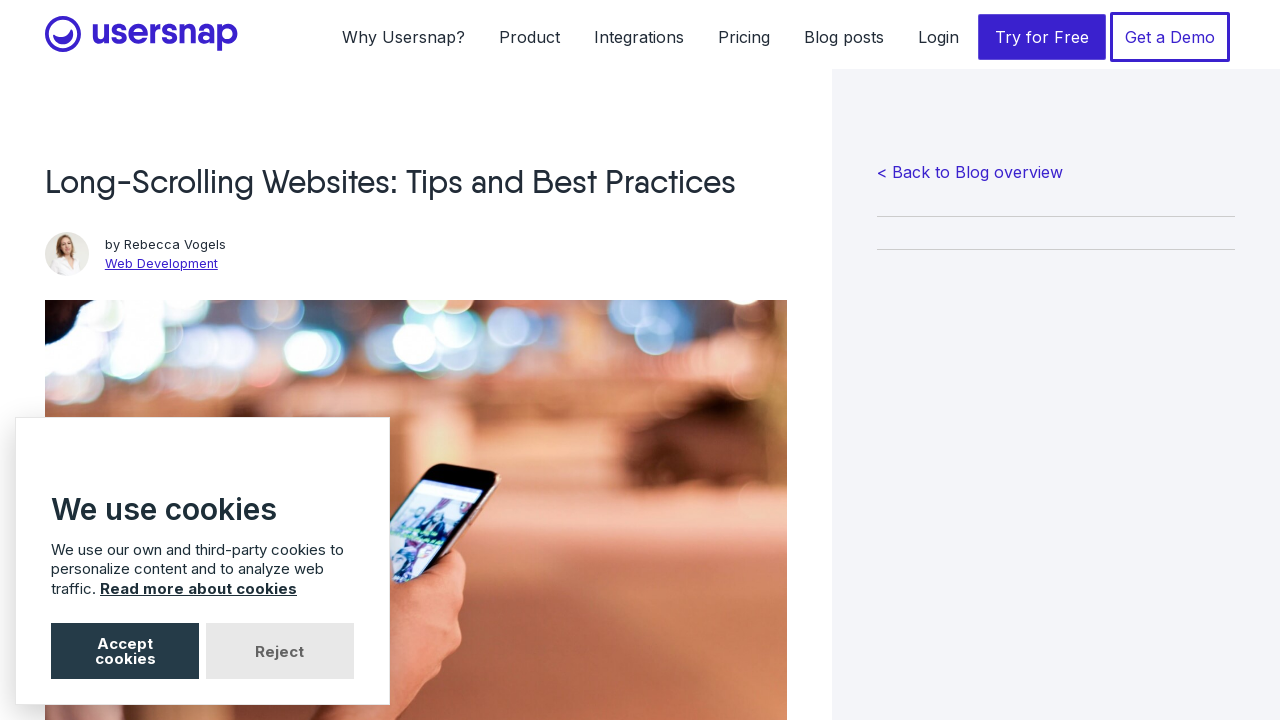

Scrolled to 'Wrapping it up.' section
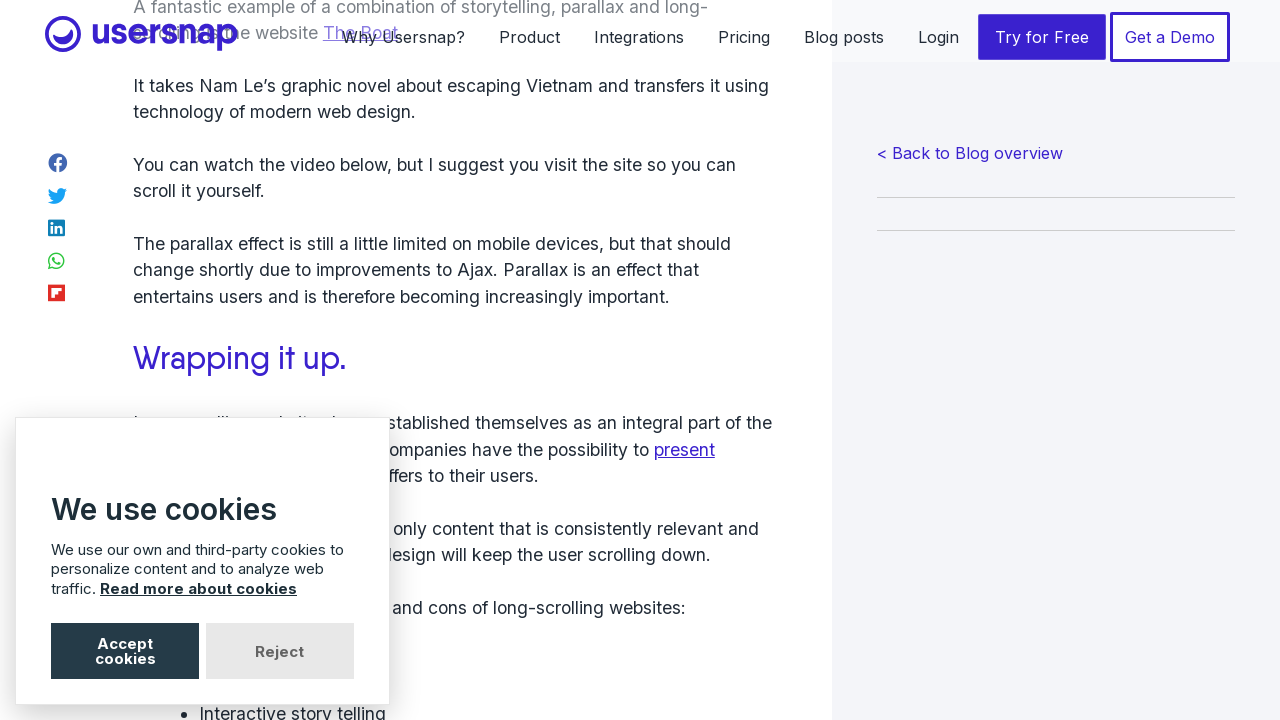

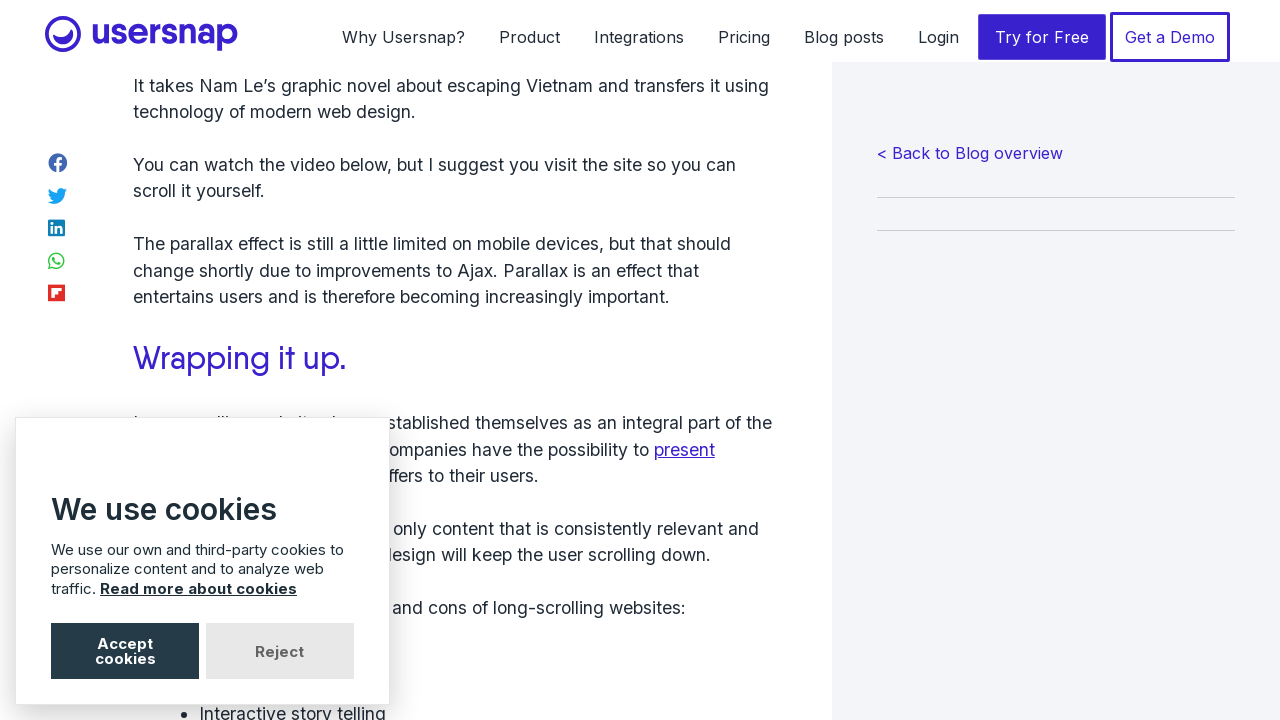